Tests dropdown selection functionality by selecting different options using various methods (by index, value, and visible text)

Starting URL: https://www.globalsqa.com/demo-site/select-dropdown-menu/

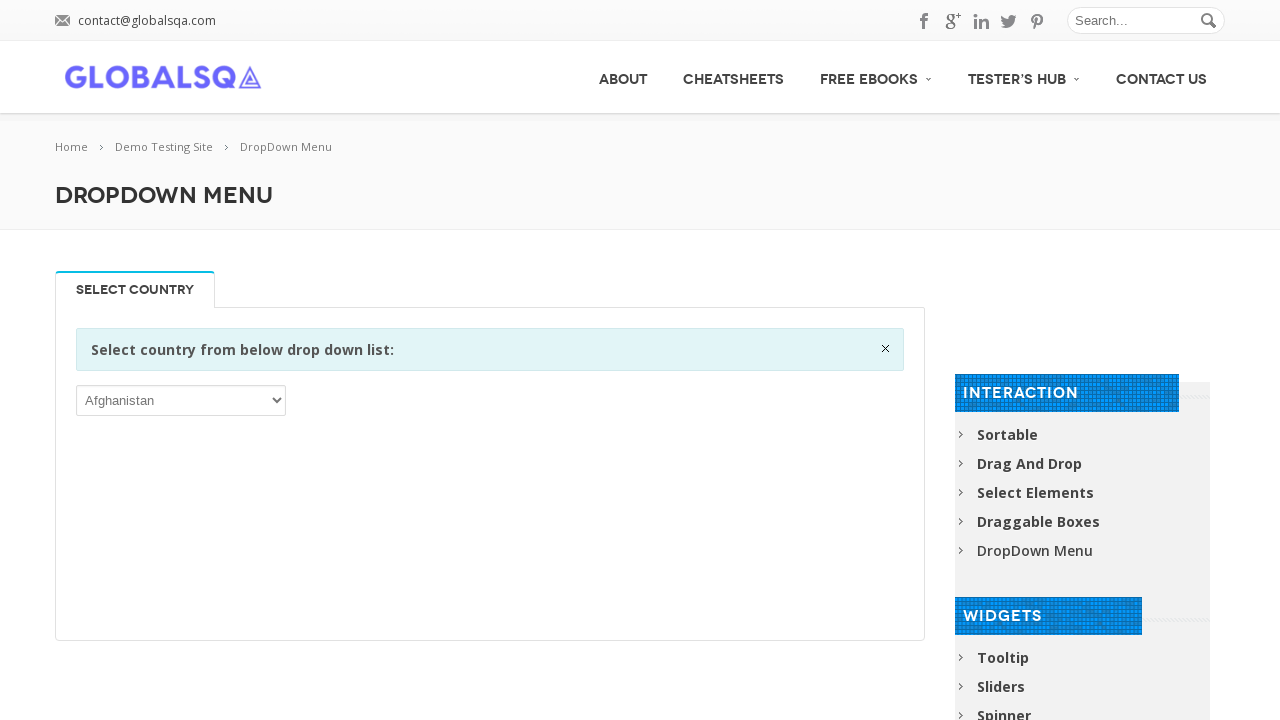

Located the first select dropdown element
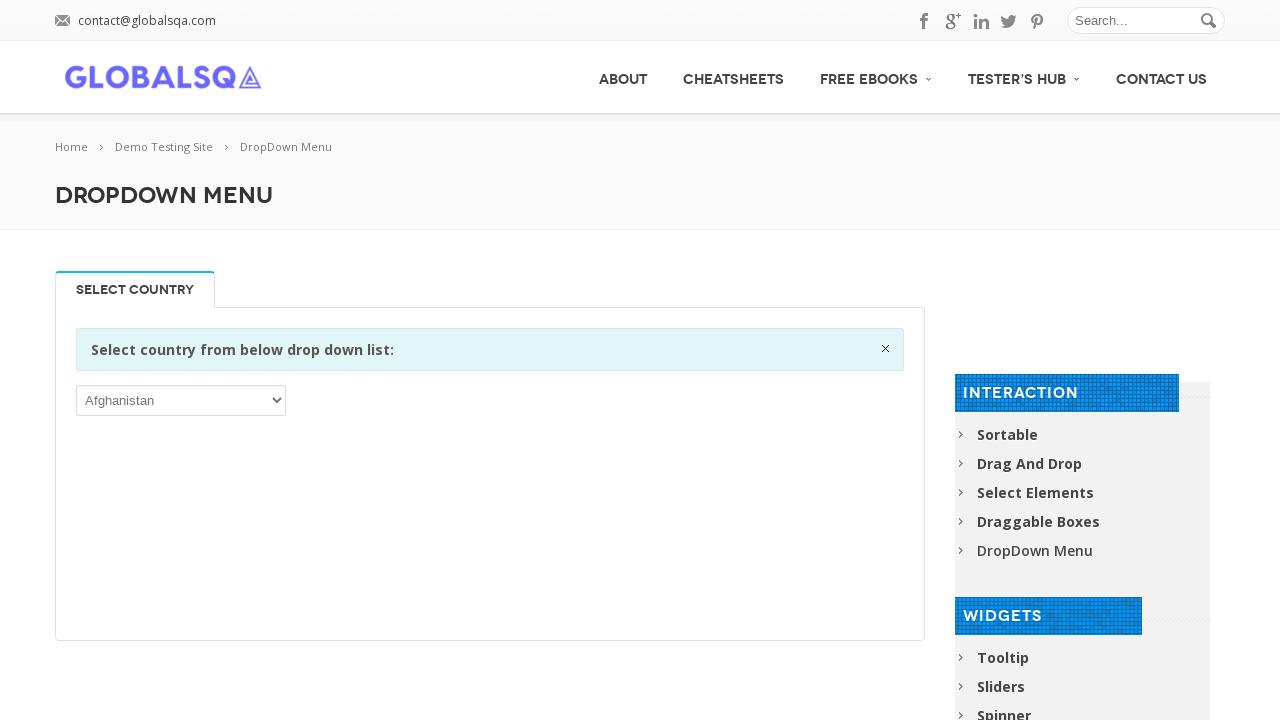

Selected dropdown option by index 5 (6th option) on select >> nth=0
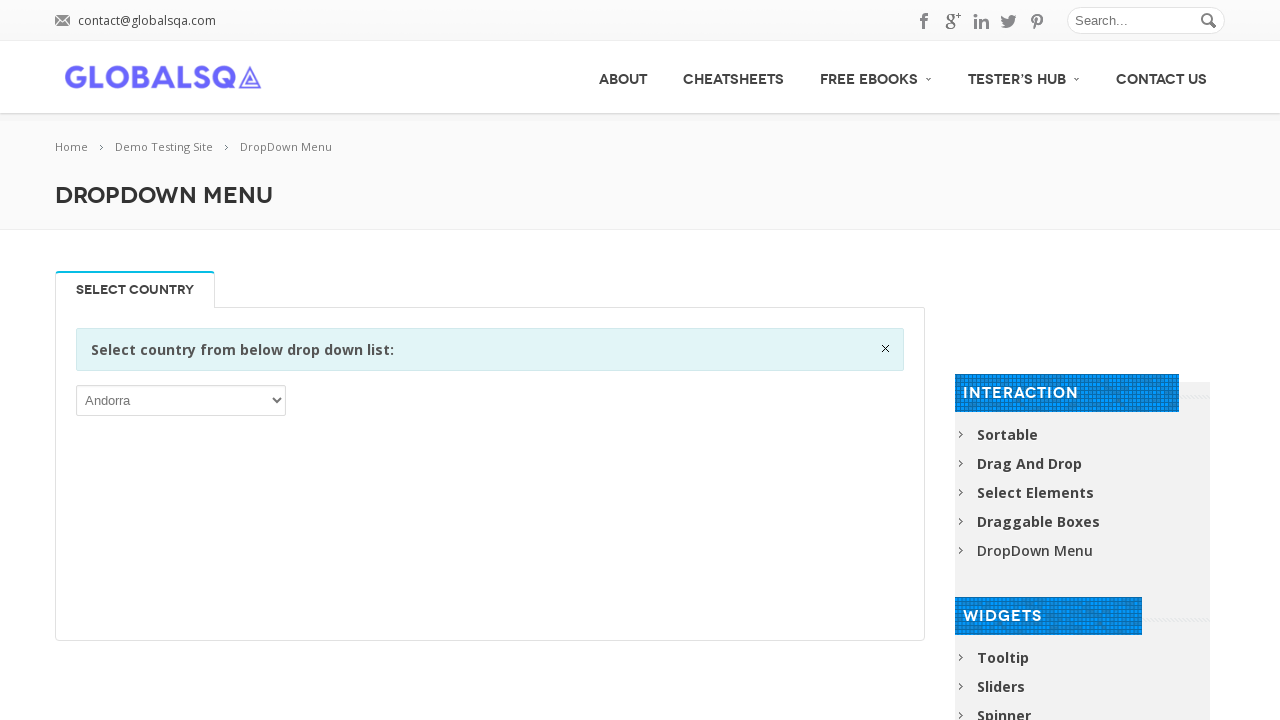

Waited 1000ms for selection to register
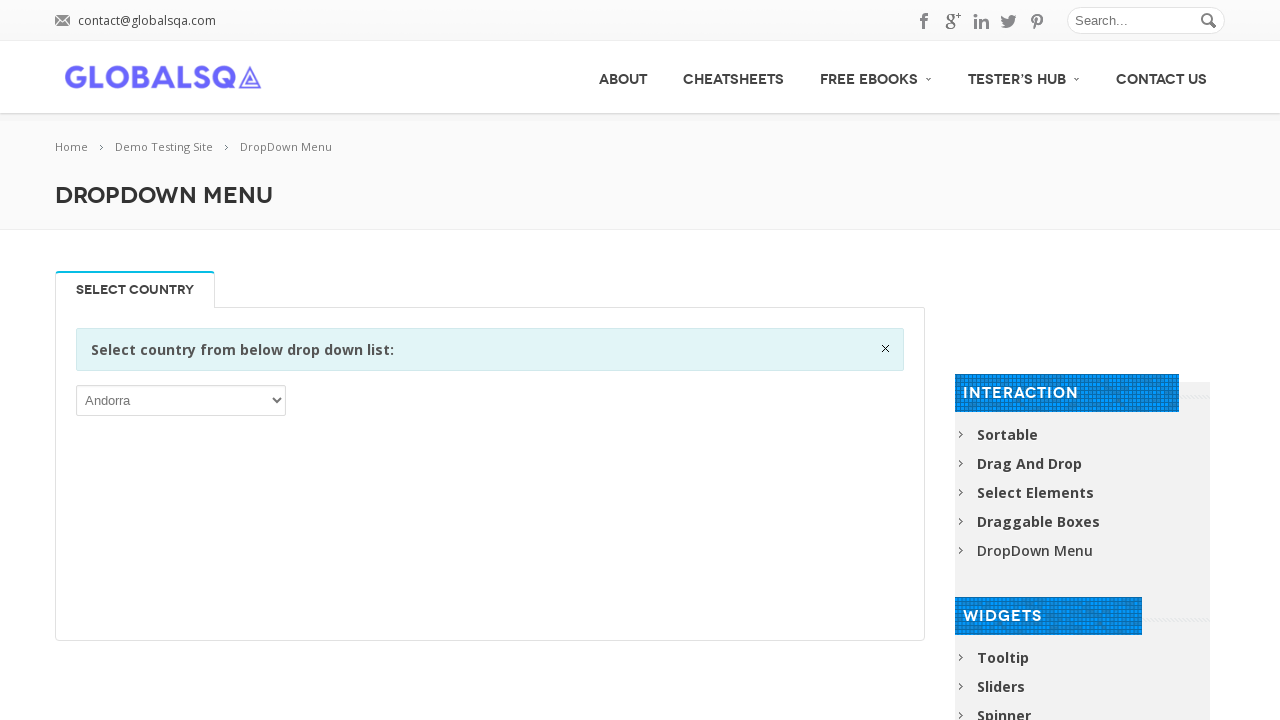

Selected dropdown option by value 'BEN' on select >> nth=0
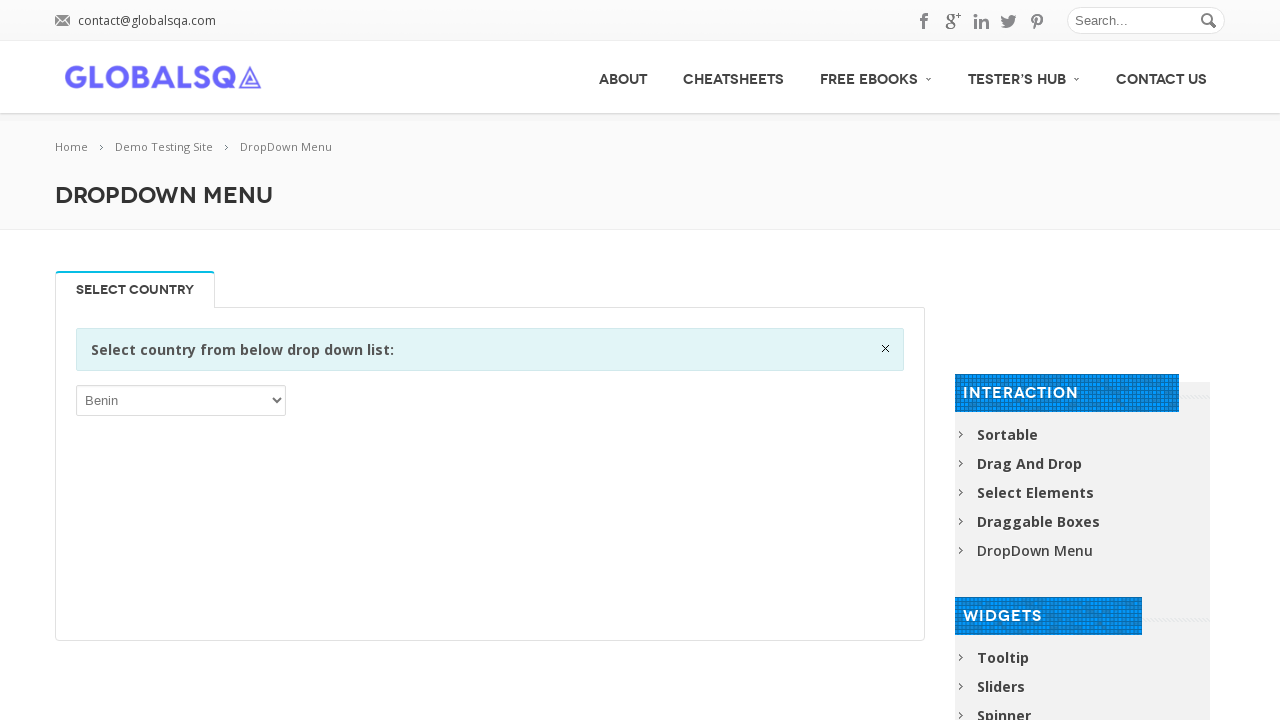

Waited 1000ms for selection to register
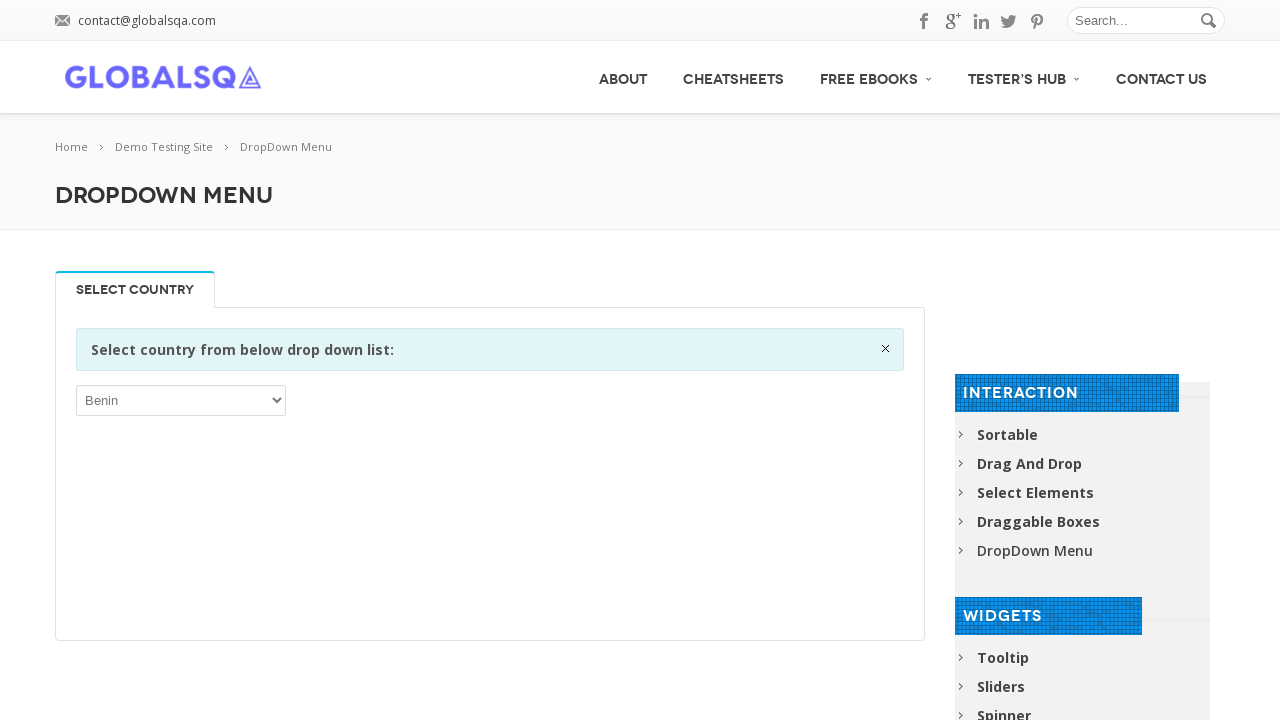

Selected dropdown option by visible text 'India' on select >> nth=0
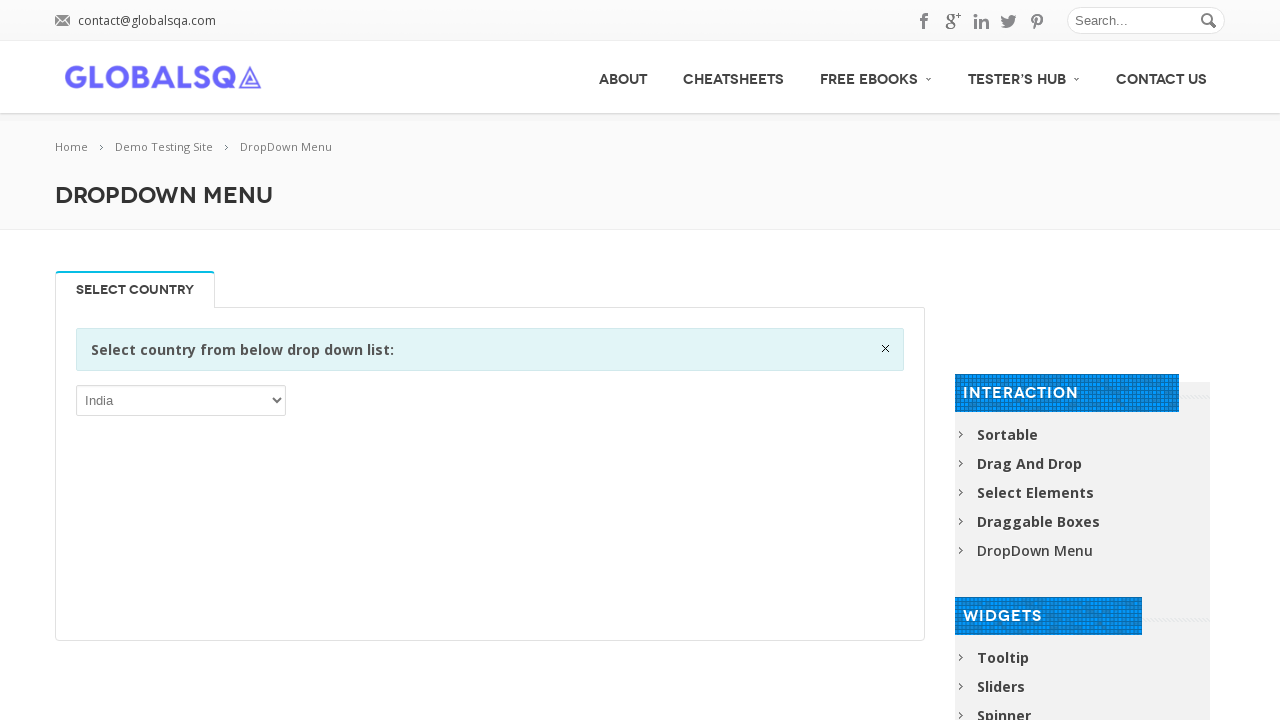

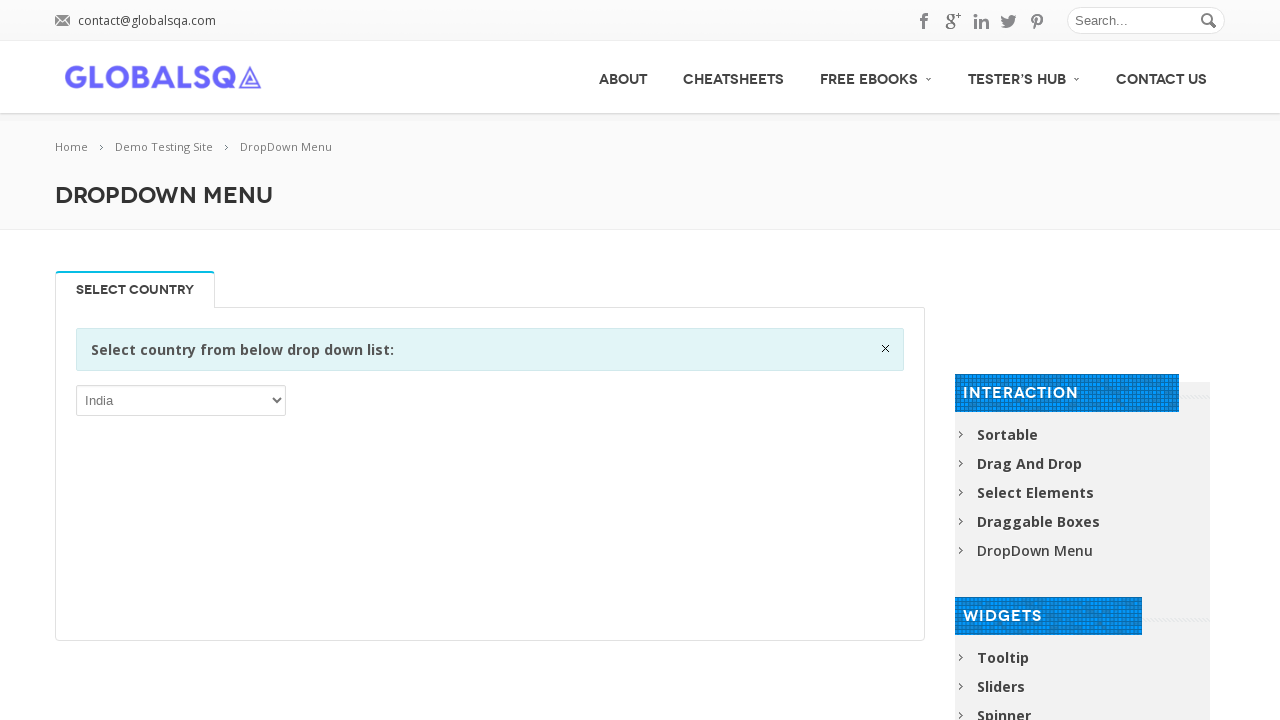